Tests browser back button navigation between filter views.

Starting URL: https://demo.playwright.dev/todomvc

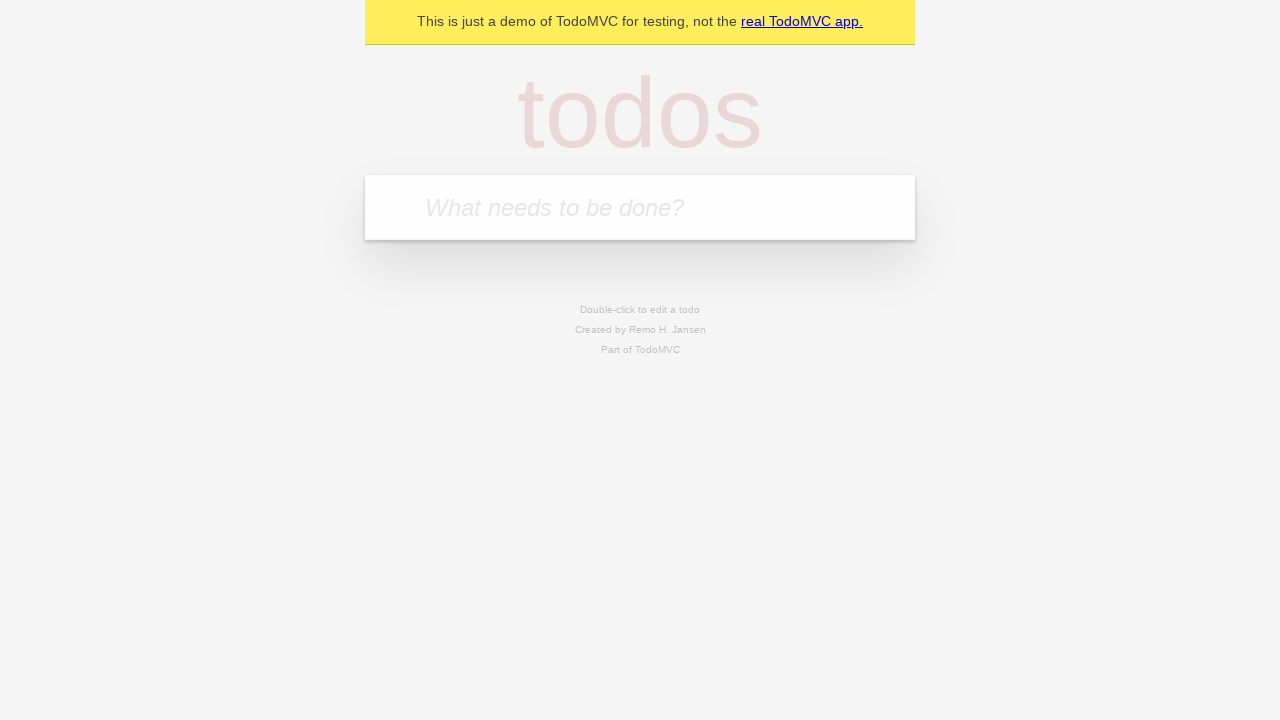

Filled todo input with 'buy some cheese' on internal:attr=[placeholder="What needs to be done?"i]
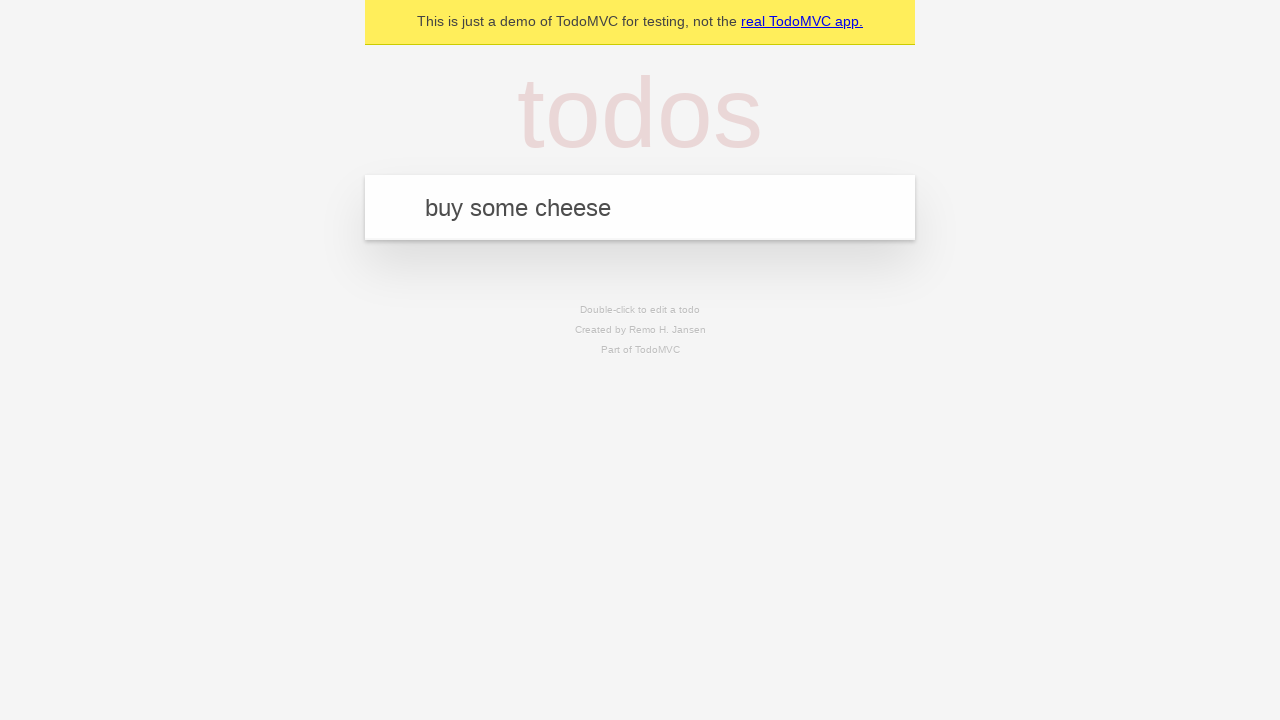

Pressed Enter to add first todo on internal:attr=[placeholder="What needs to be done?"i]
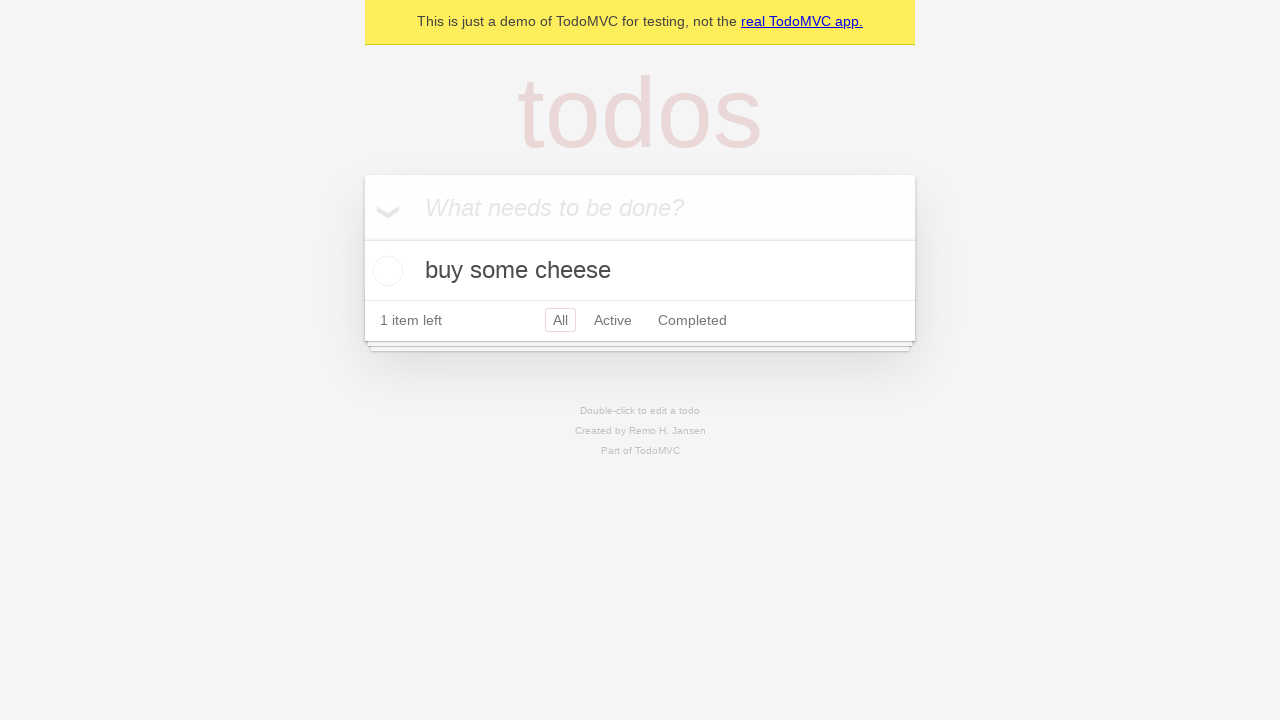

Filled todo input with 'feed the cat' on internal:attr=[placeholder="What needs to be done?"i]
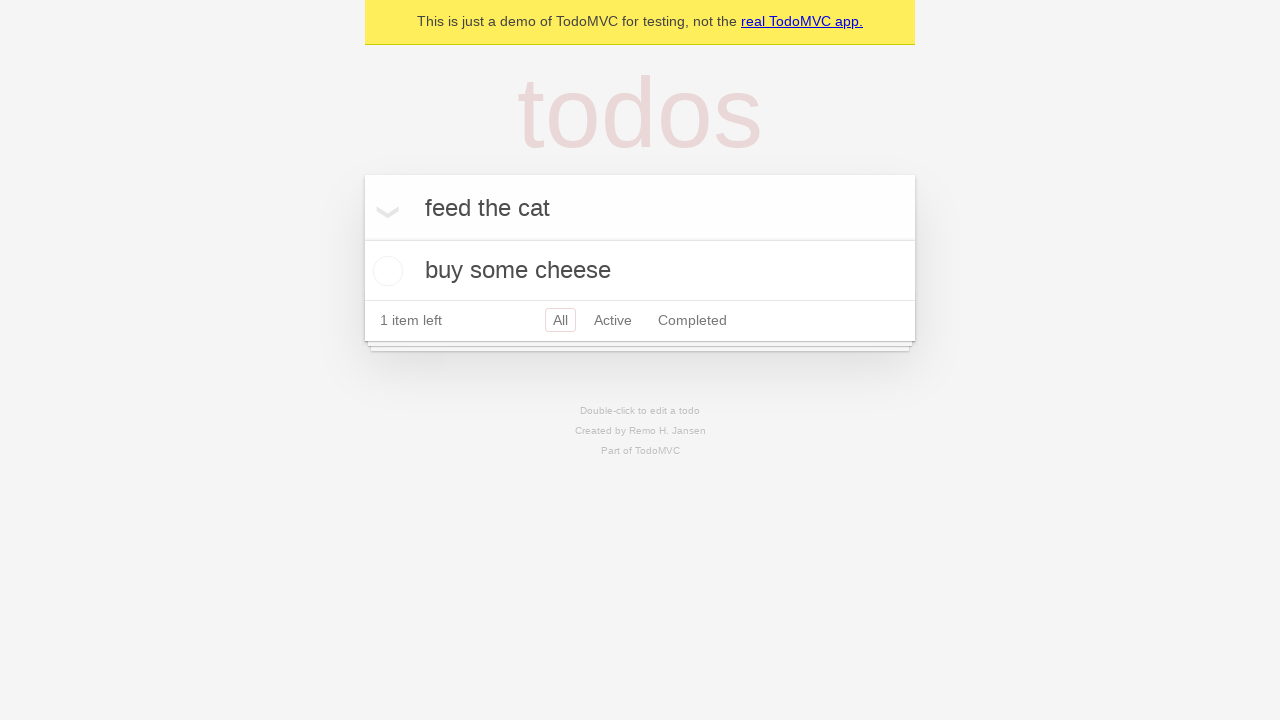

Pressed Enter to add second todo on internal:attr=[placeholder="What needs to be done?"i]
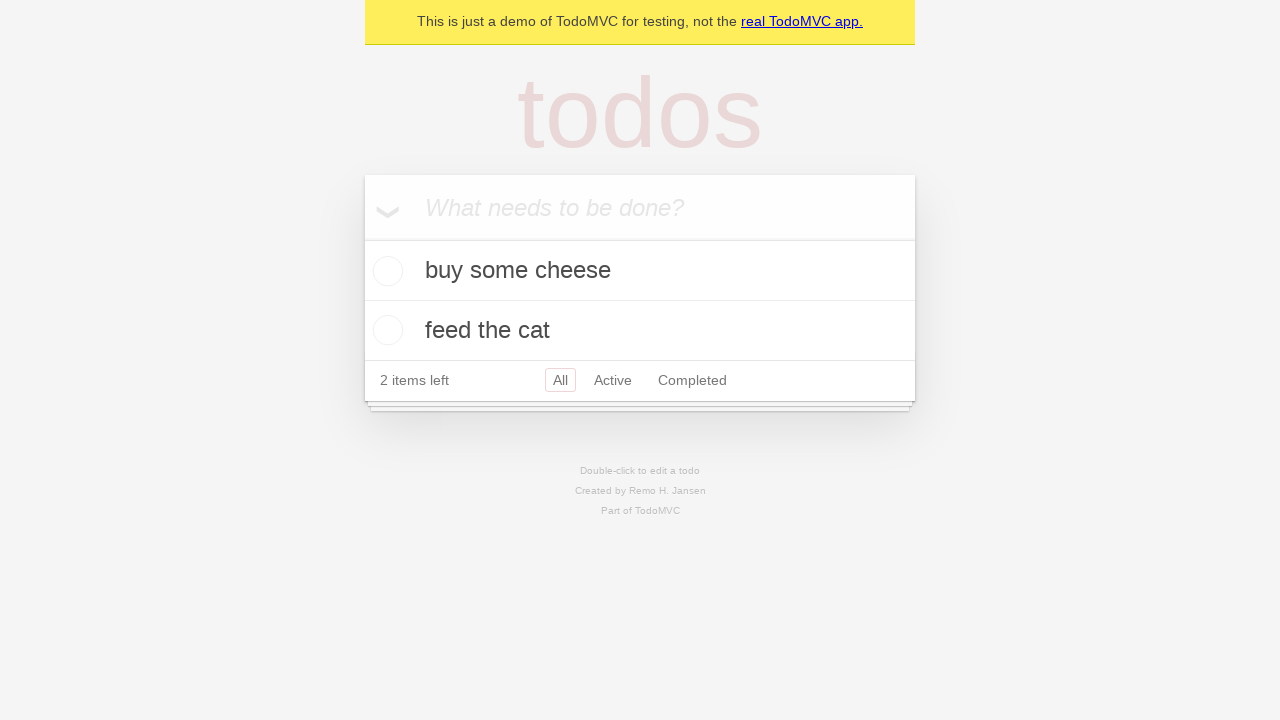

Filled todo input with 'book a doctors appointment' on internal:attr=[placeholder="What needs to be done?"i]
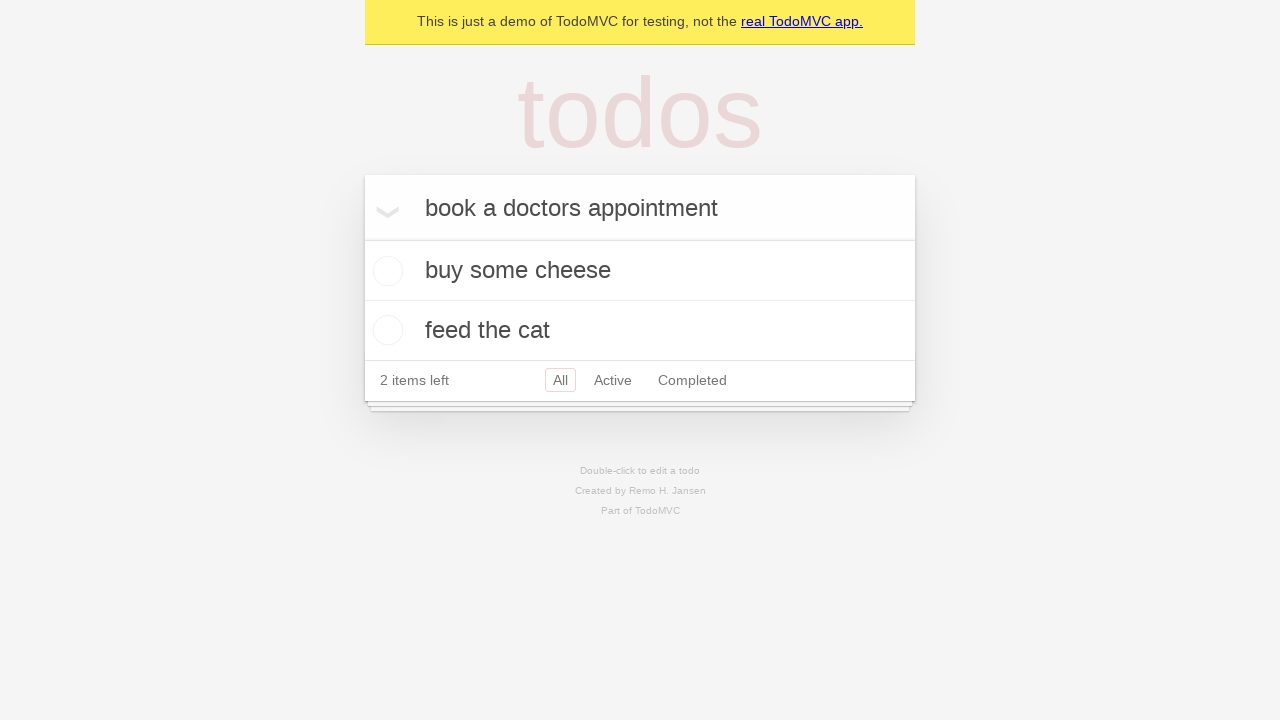

Pressed Enter to add third todo on internal:attr=[placeholder="What needs to be done?"i]
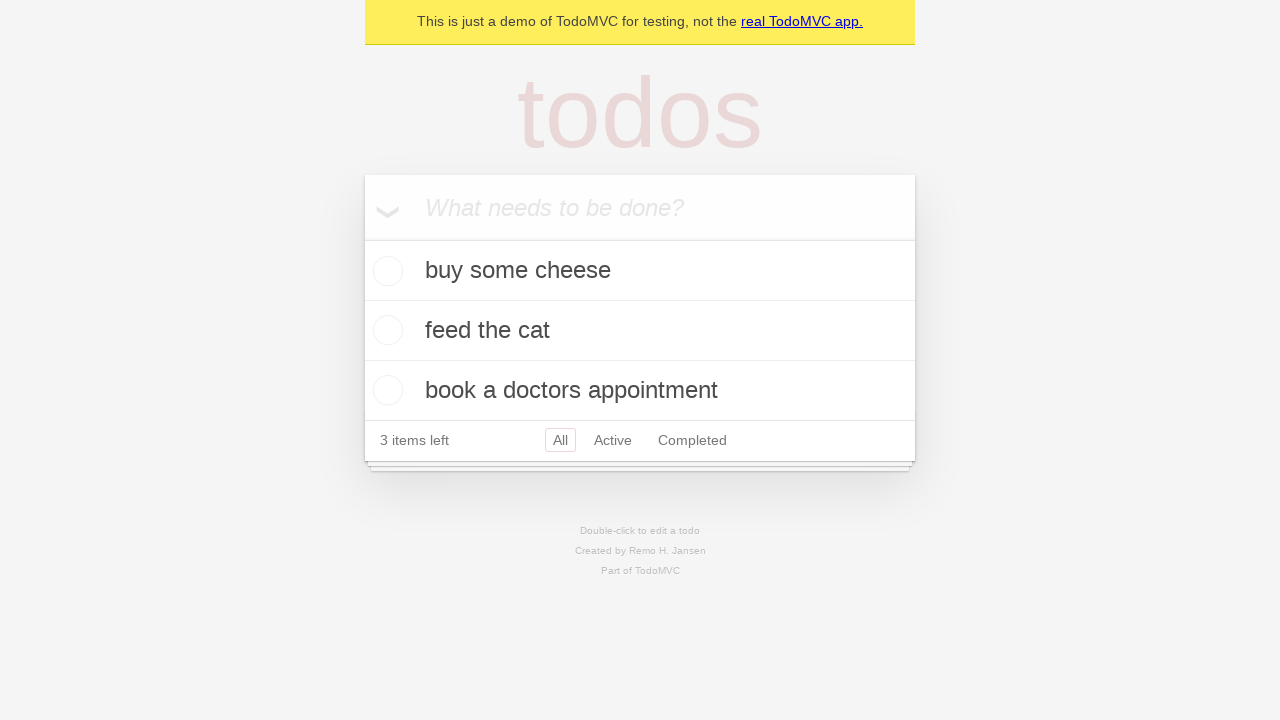

Checked checkbox for second todo to mark as complete at (385, 330) on internal:testid=[data-testid="todo-item"s] >> nth=1 >> internal:role=checkbox
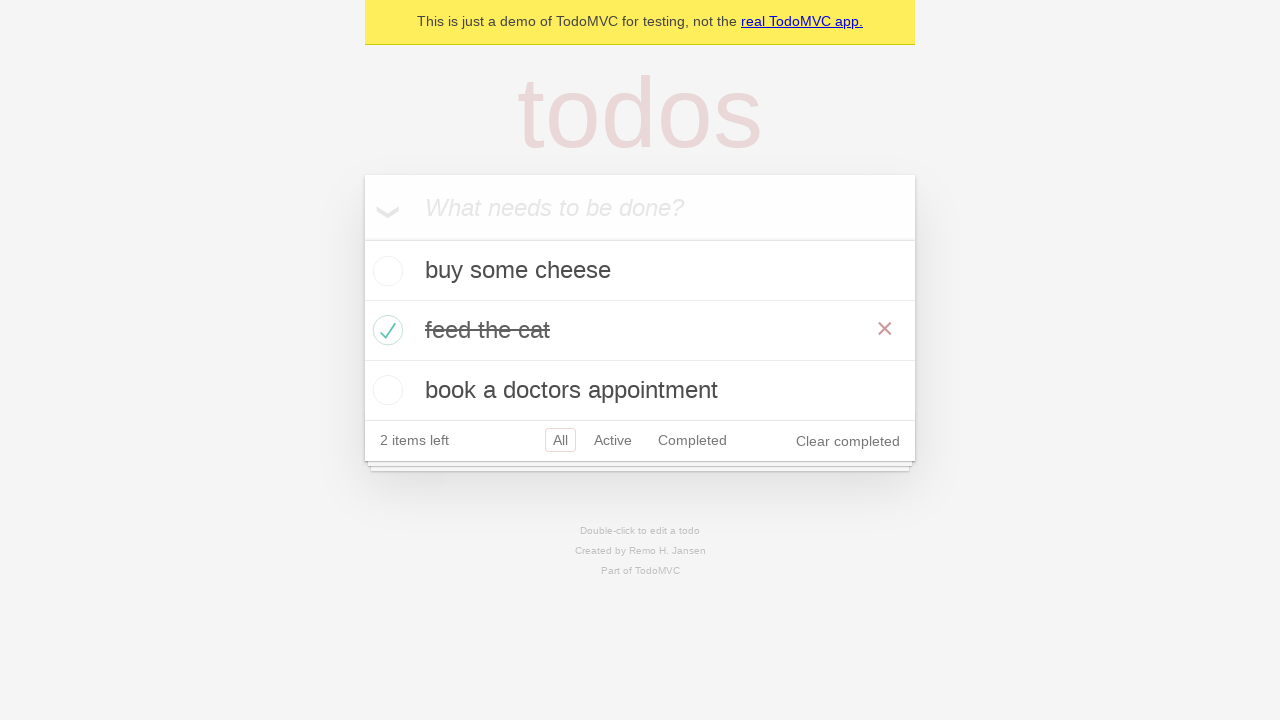

Clicked 'All' filter link at (560, 440) on internal:role=link[name="All"i]
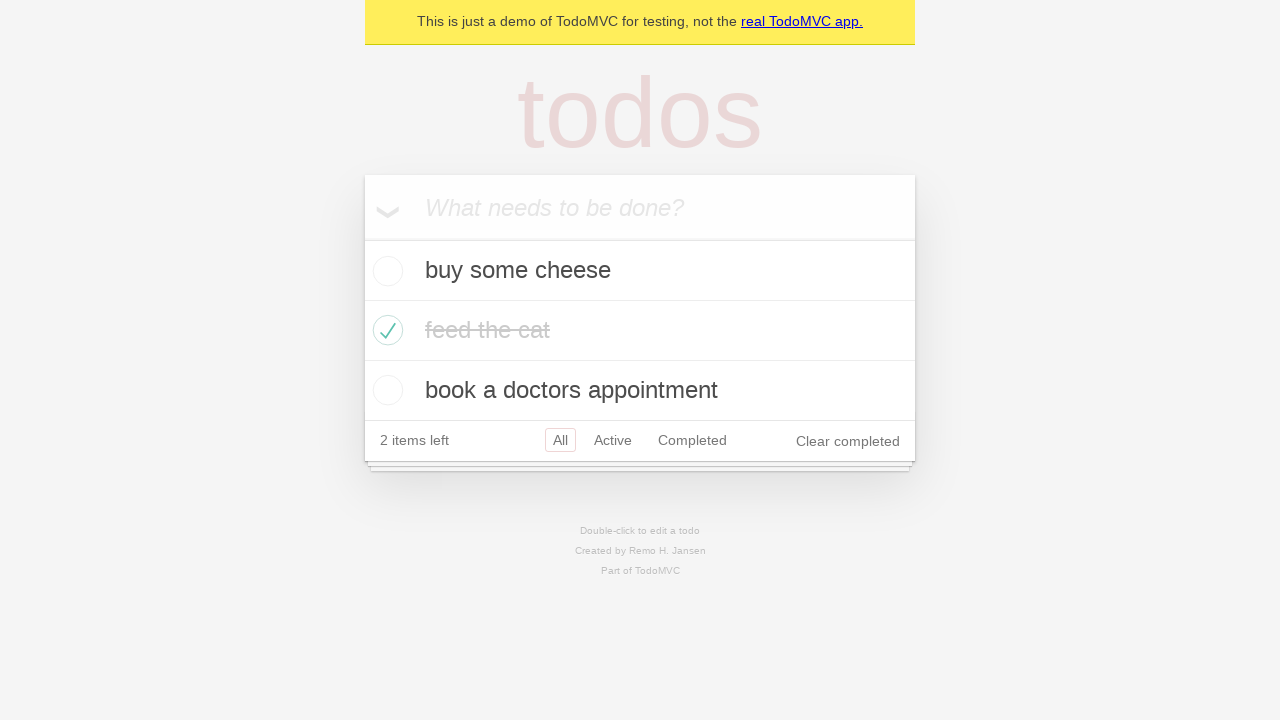

Clicked 'Active' filter link at (613, 440) on internal:role=link[name="Active"i]
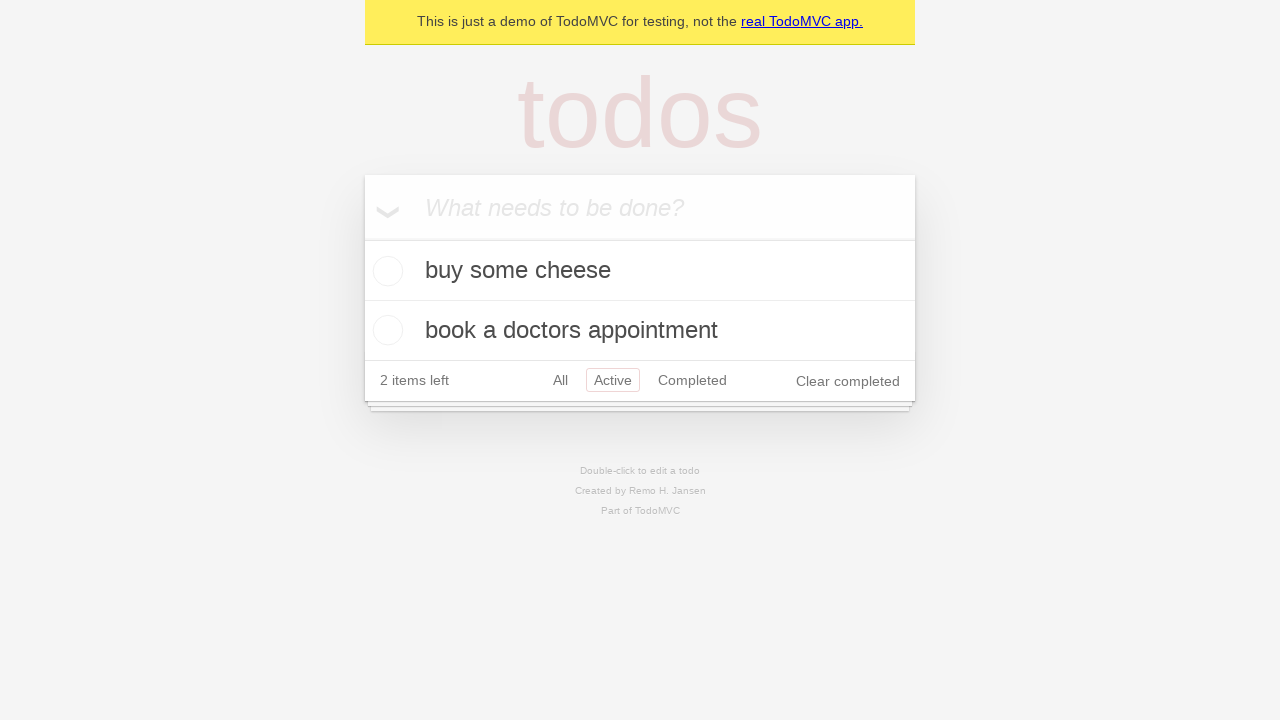

Clicked 'Completed' filter link at (692, 380) on internal:role=link[name="Completed"i]
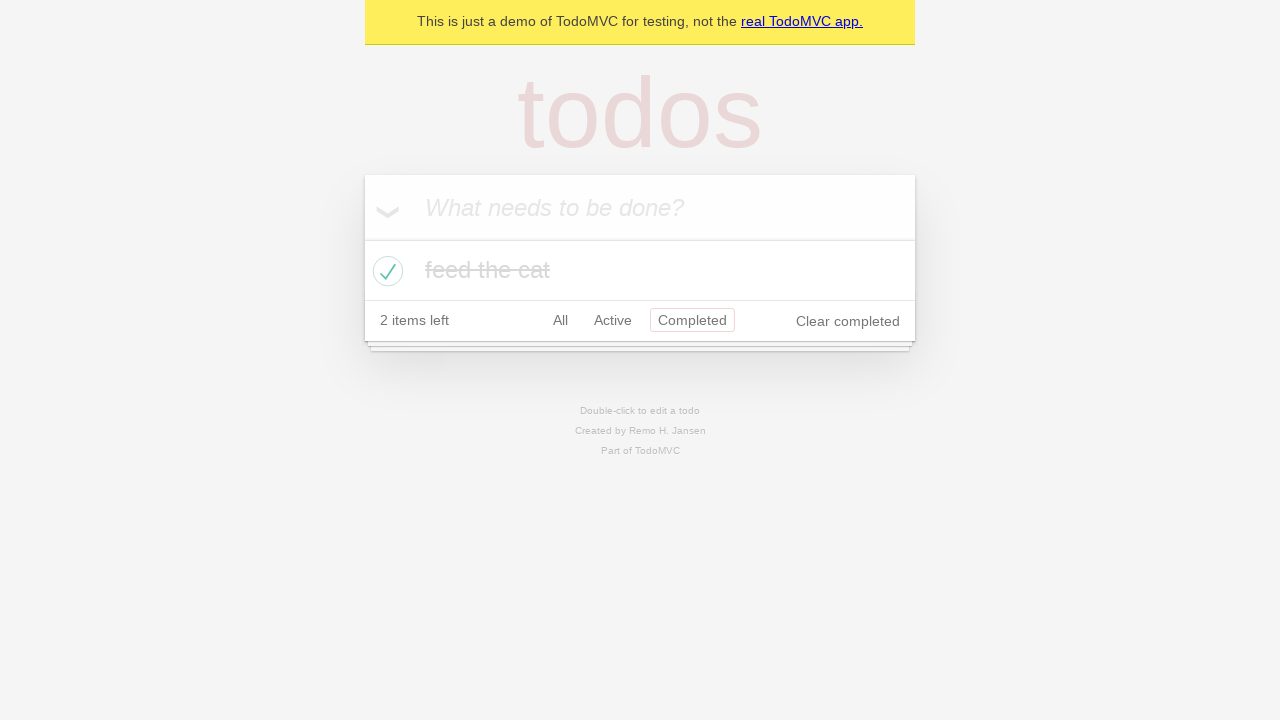

Navigated back to 'Active' filter view
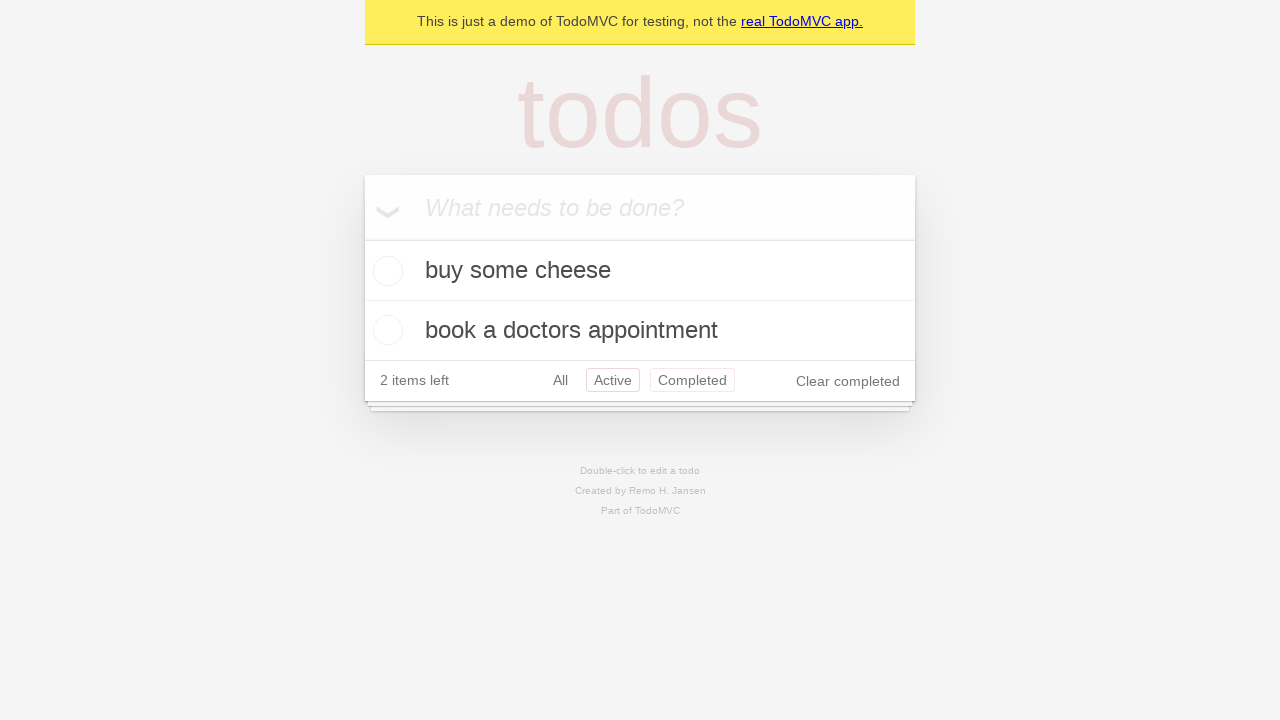

Navigated back to 'All' filter view
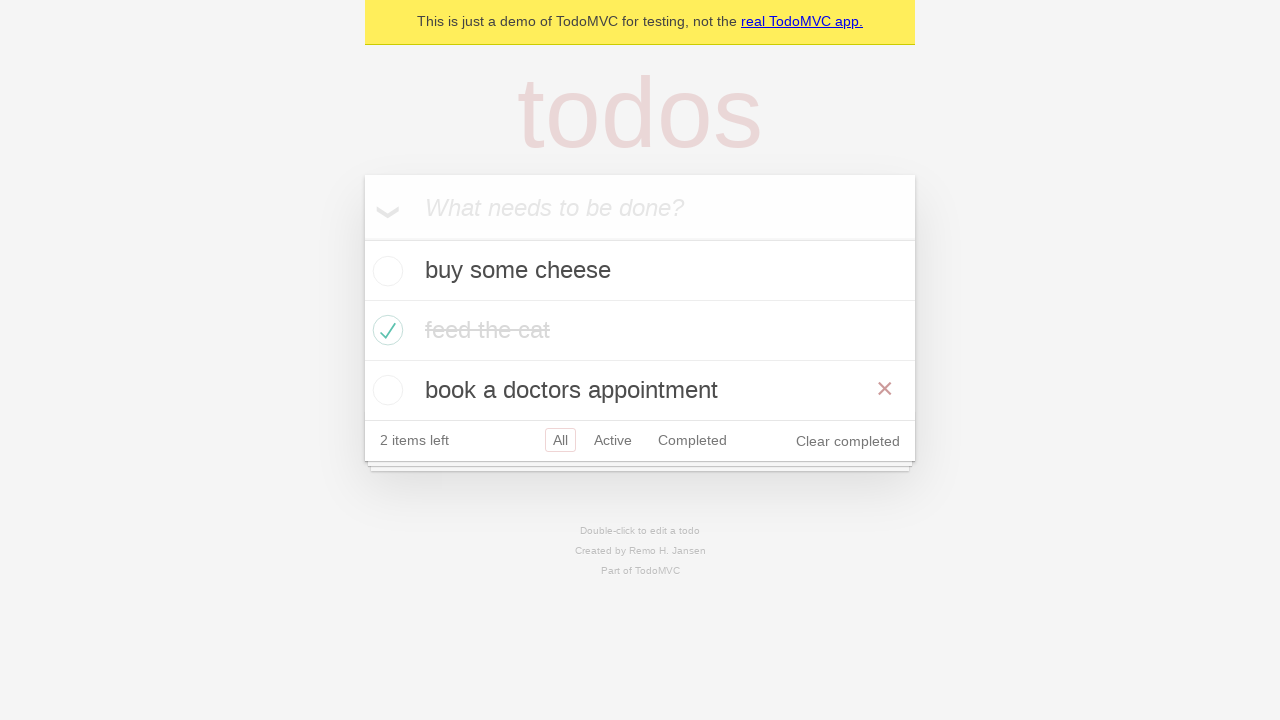

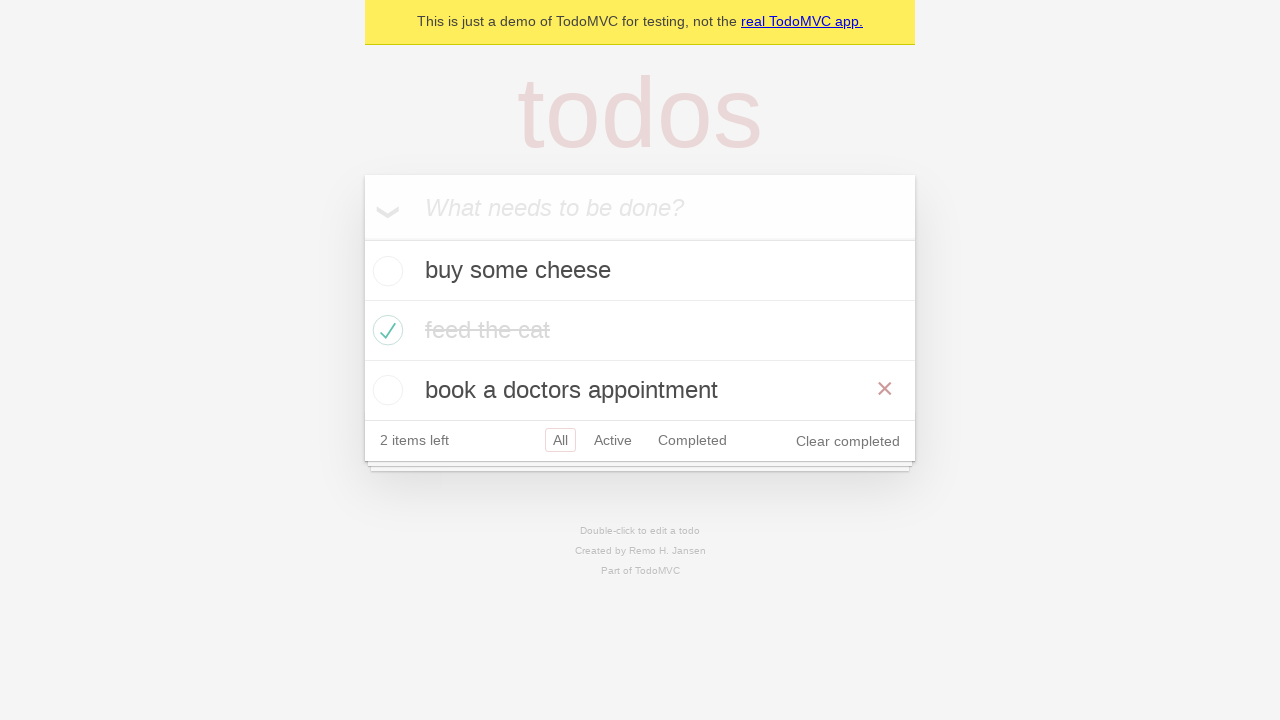